Tests adding multiple todo items and verifying they appear in the list

Starting URL: https://demo.playwright.dev/todomvc

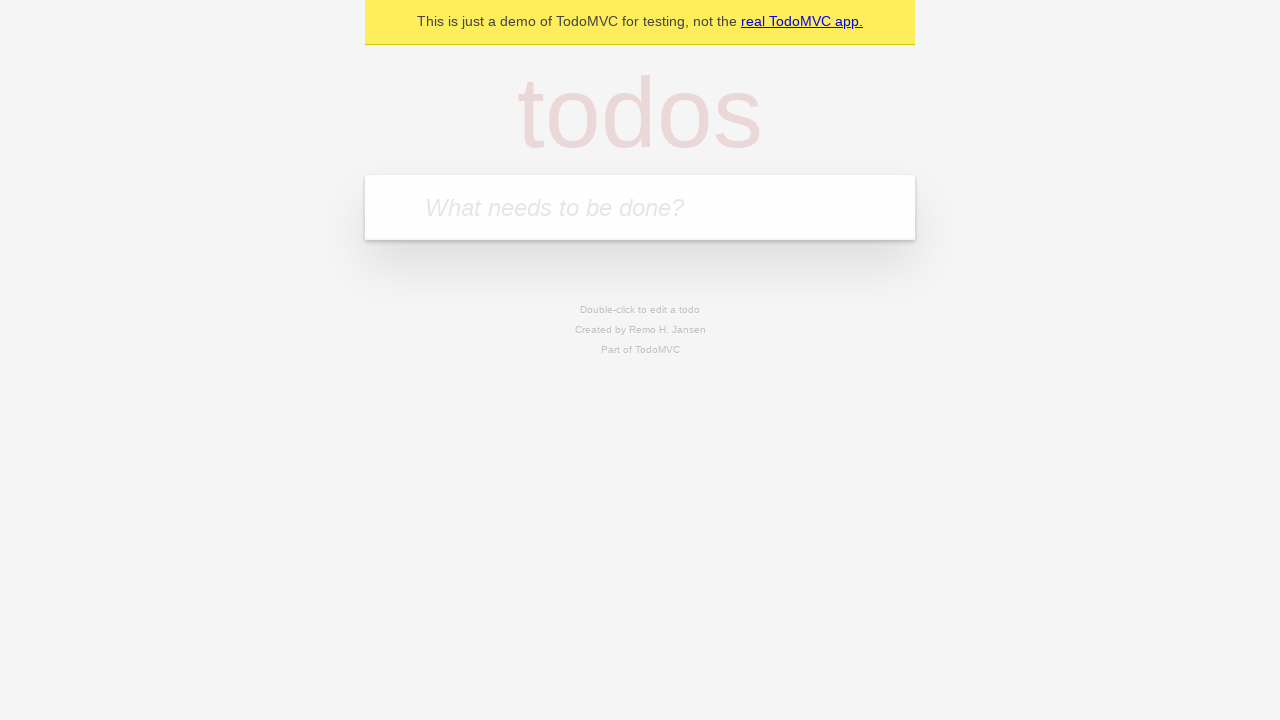

Filled todo input with 'buy some cheese' on internal:attr=[placeholder="What needs to be done?"i]
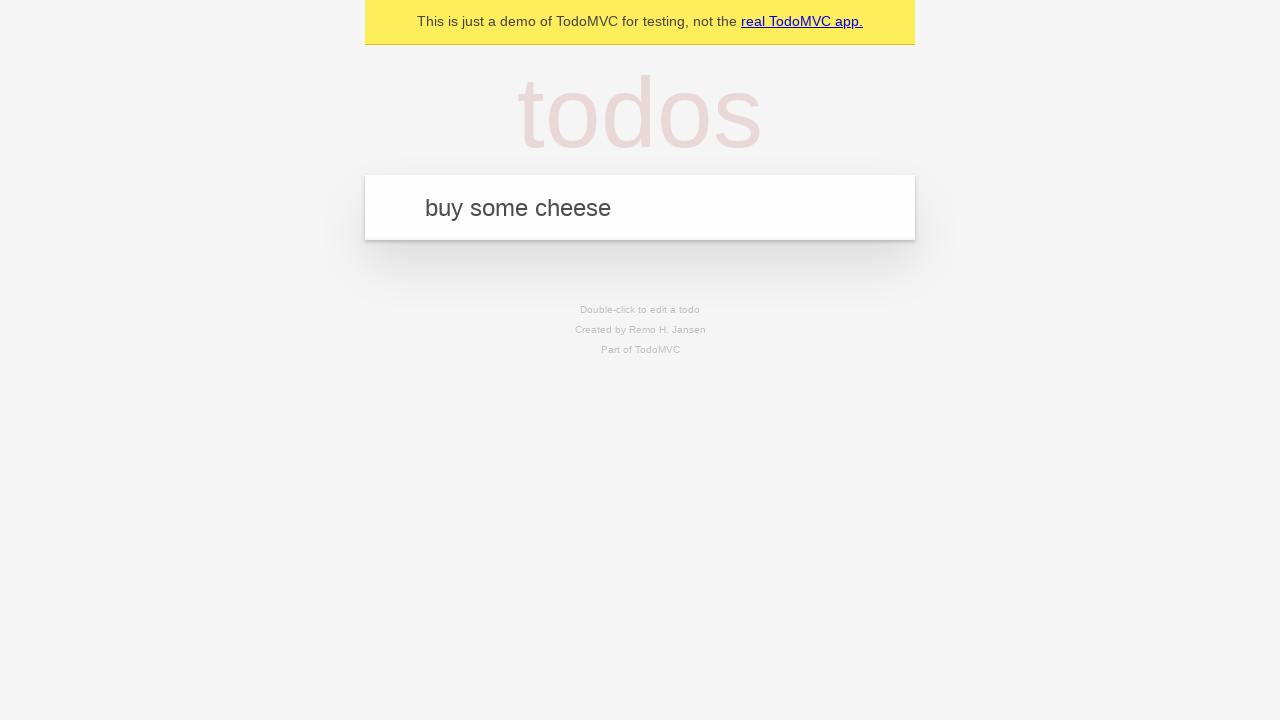

Pressed Enter to create first todo item on internal:attr=[placeholder="What needs to be done?"i]
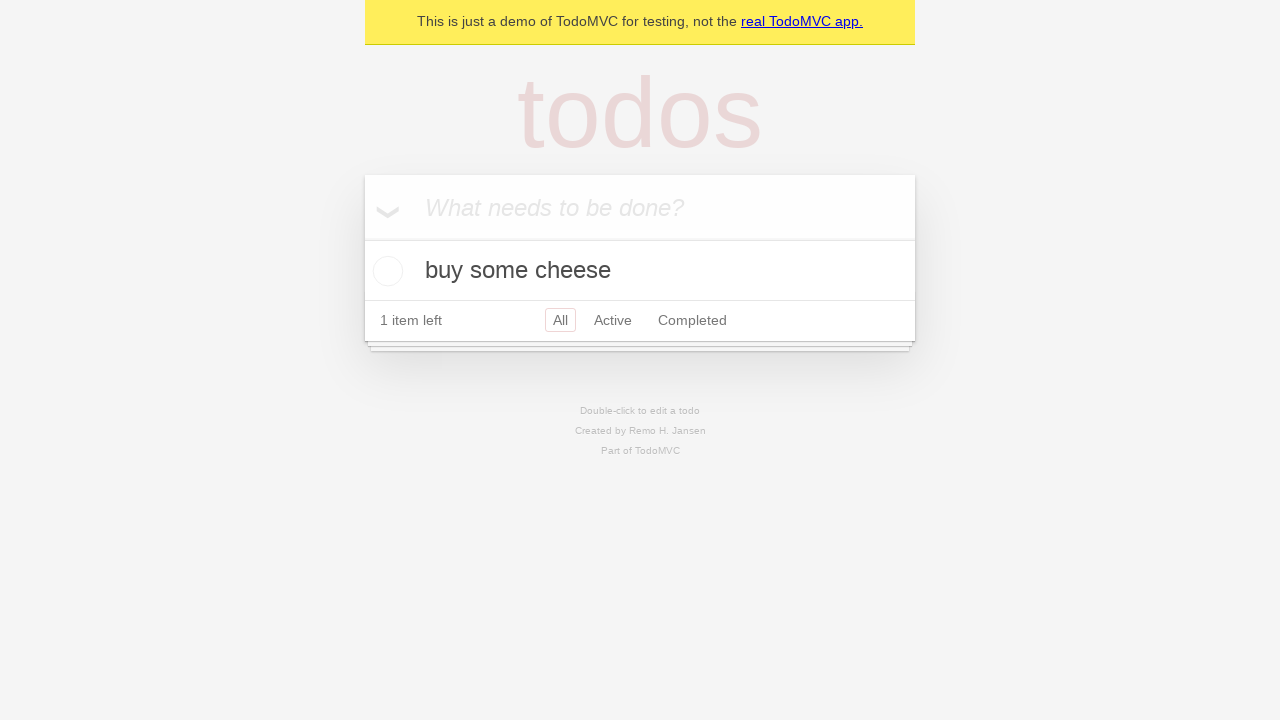

First todo item appeared in the list
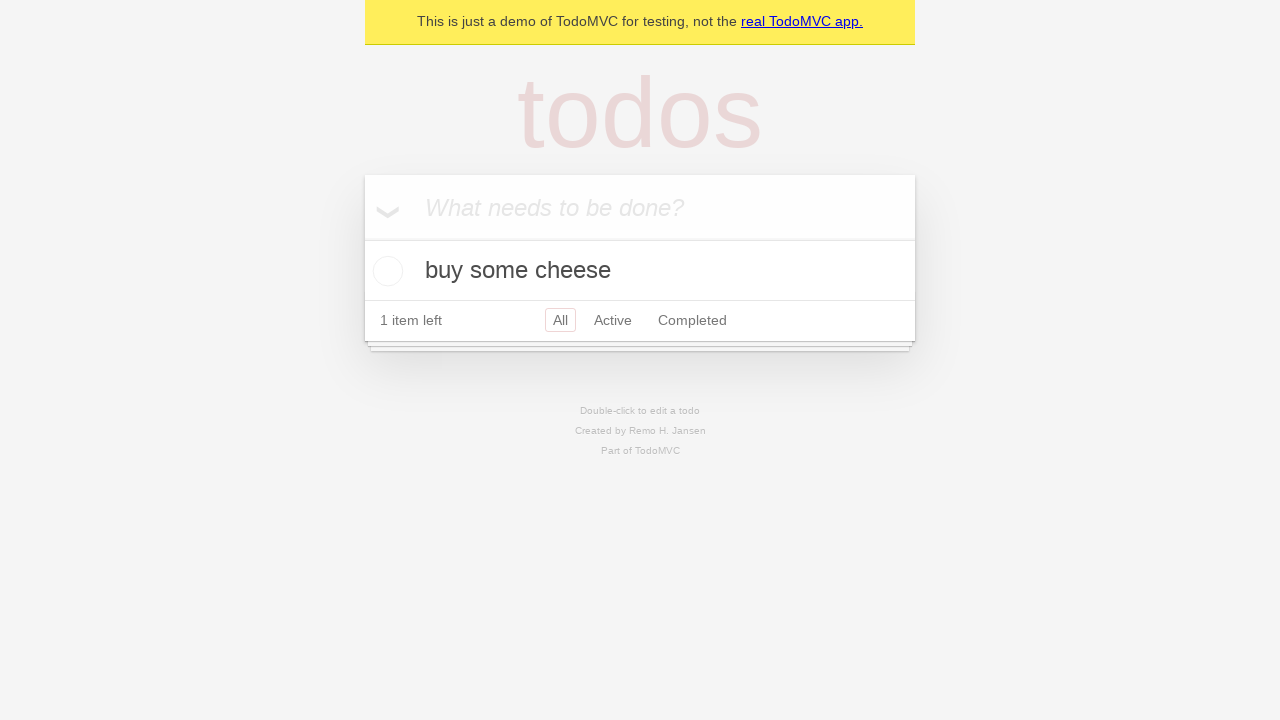

Filled todo input with 'feed the cat' on internal:attr=[placeholder="What needs to be done?"i]
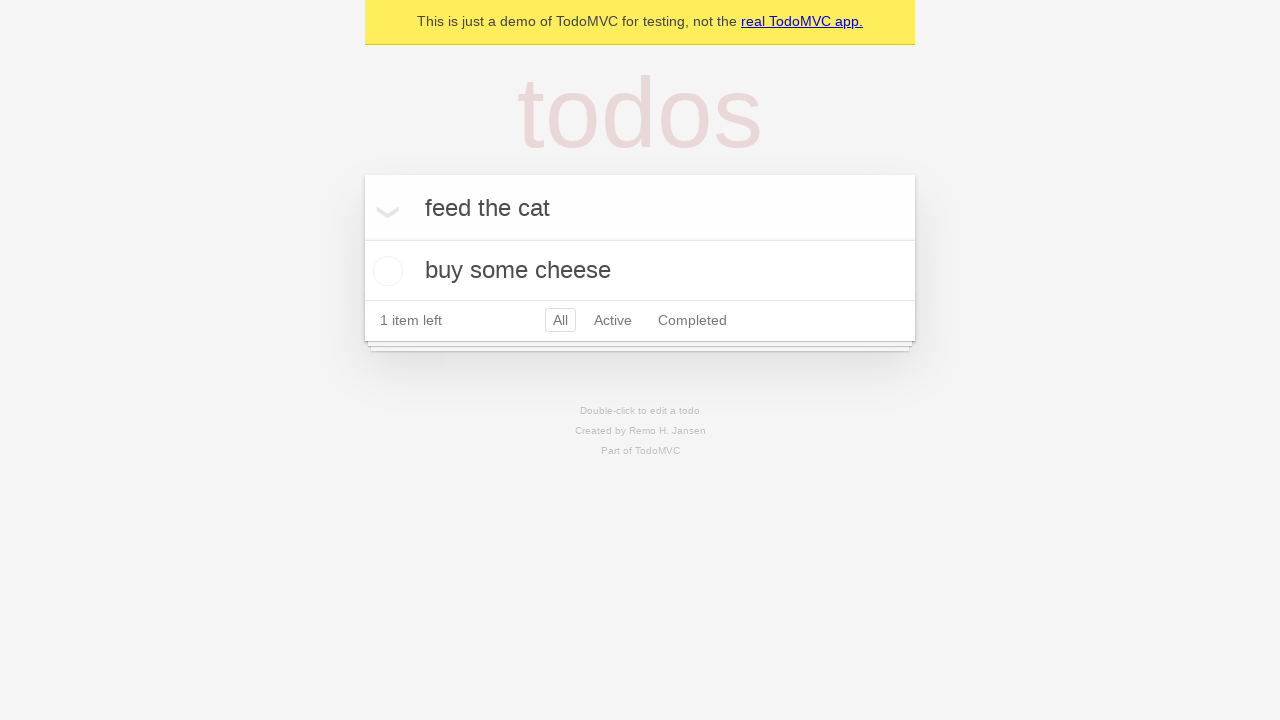

Pressed Enter to create second todo item on internal:attr=[placeholder="What needs to be done?"i]
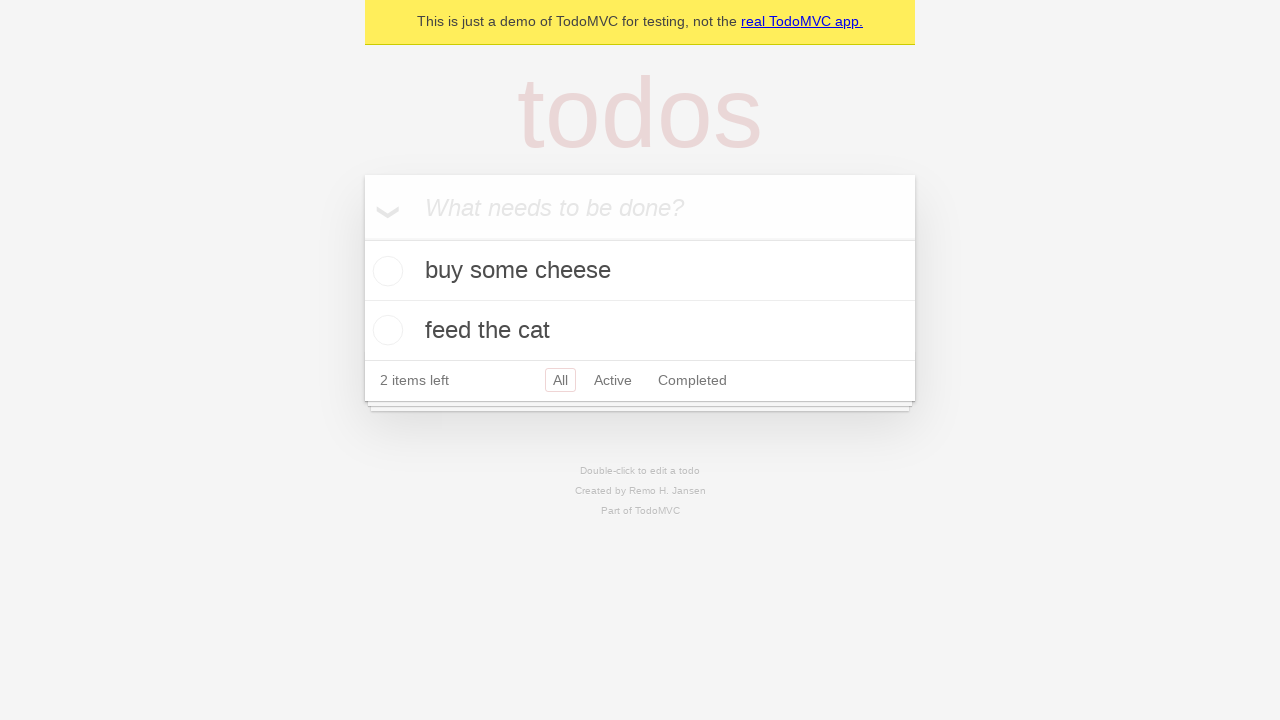

Verified both todo items are visible in the list
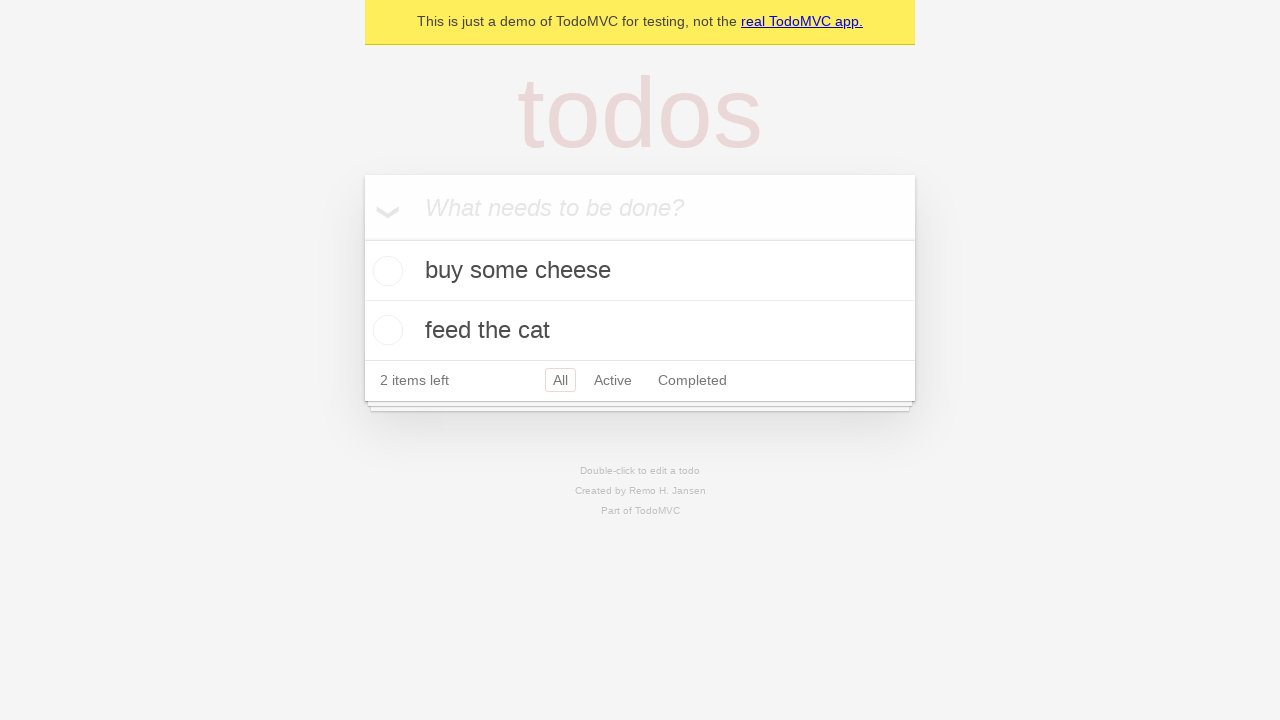

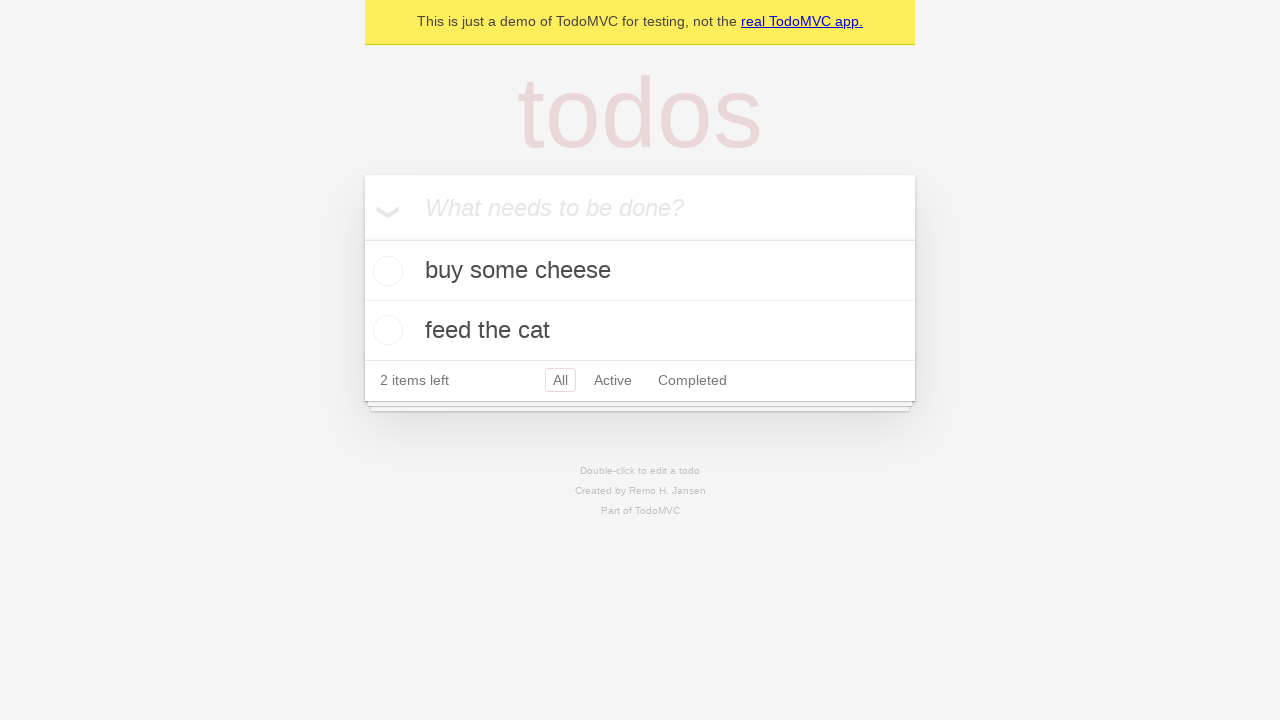